Tests vertical scrolling functionality on the Selenium website by scrolling down twice and then scrolling up partially using JavaScript execution.

Starting URL: https://www.selenium.dev/

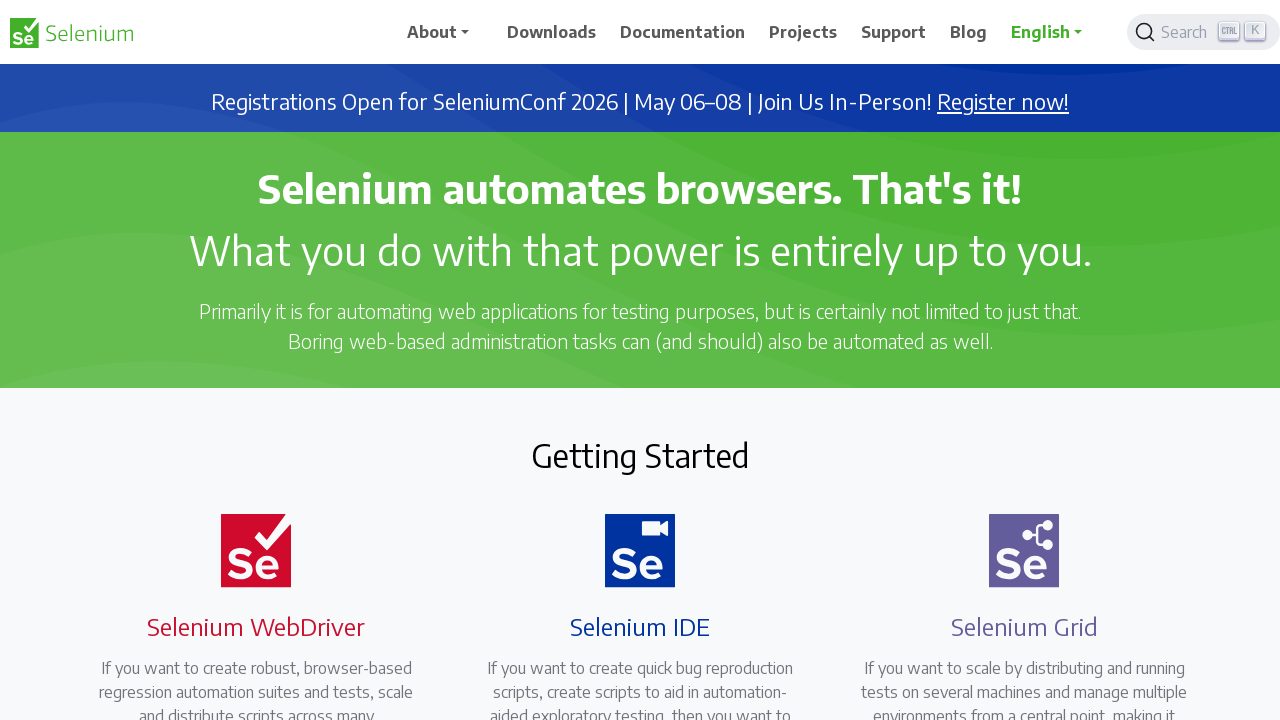

Scrolled down 500 pixels on Selenium website
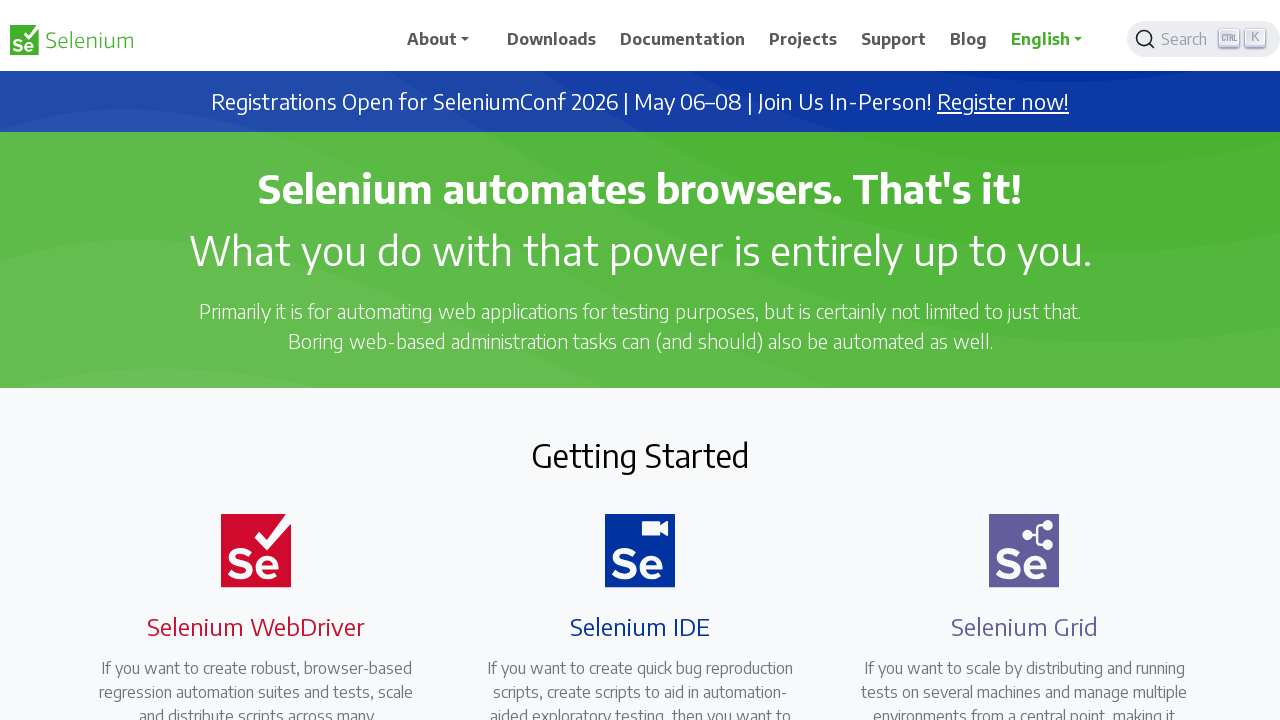

Waited 2 seconds for first scroll to complete
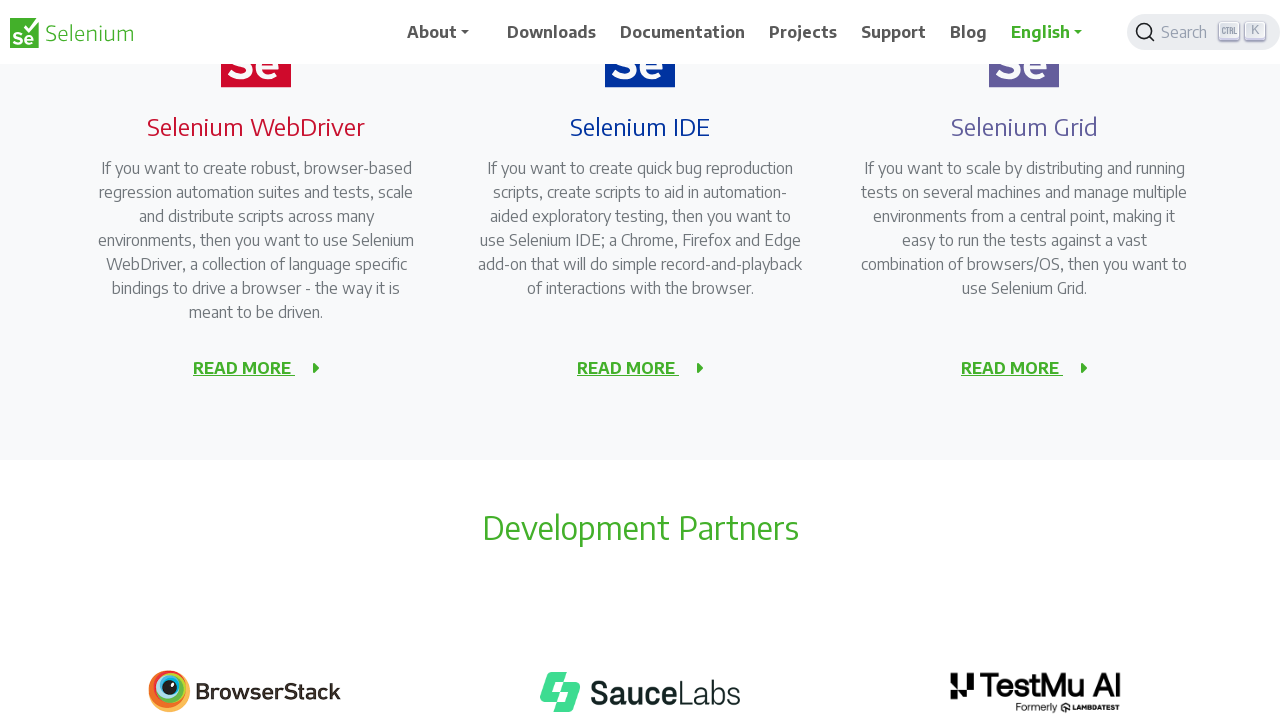

Scrolled down another 500 pixels
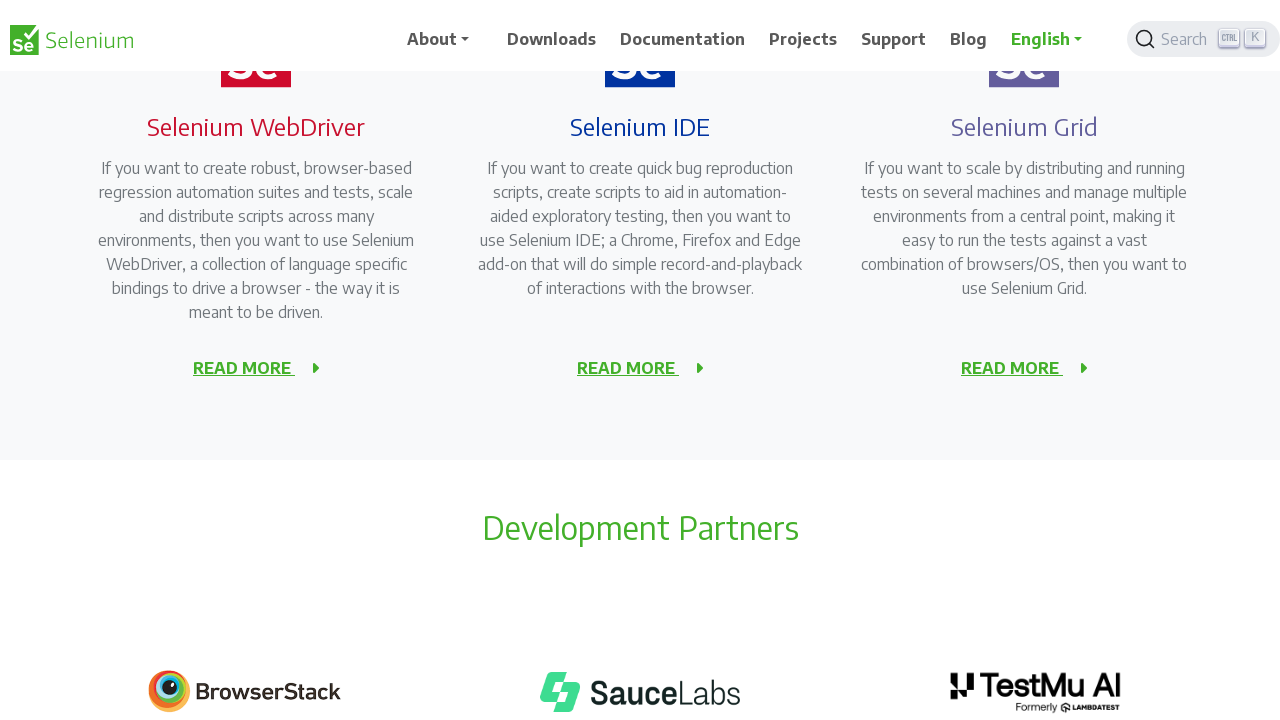

Waited 2 seconds for second scroll to complete
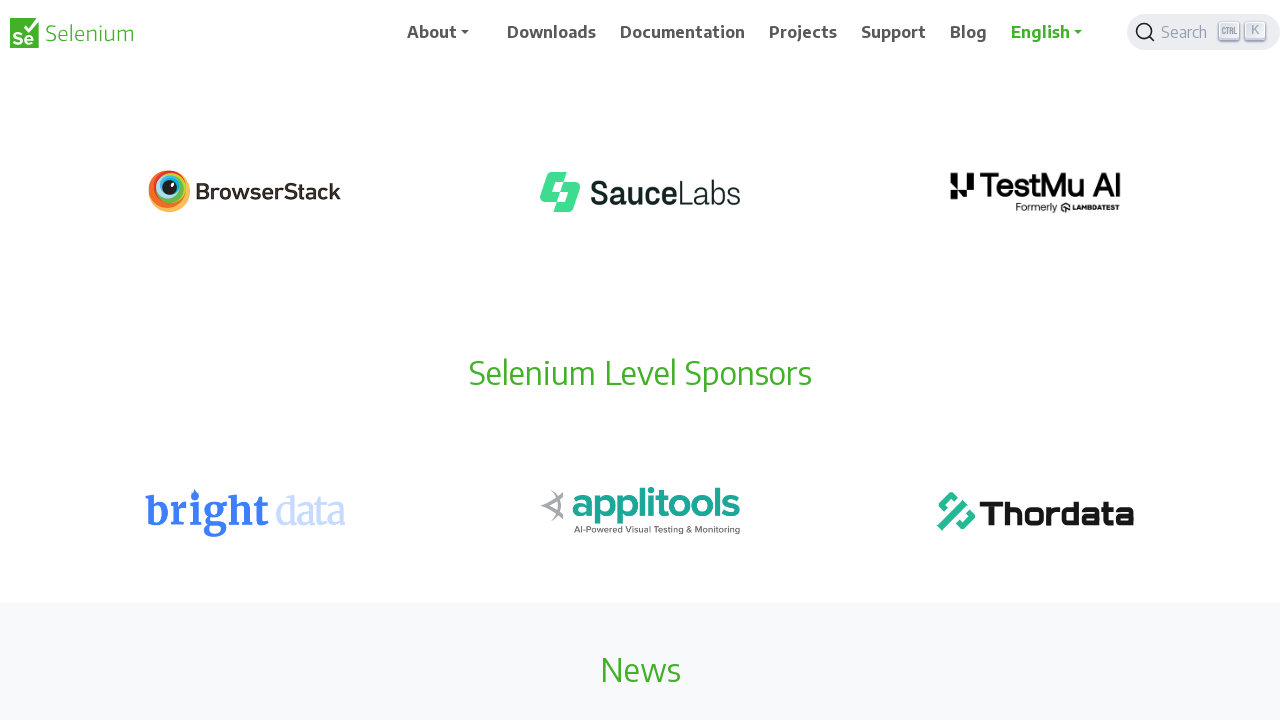

Scrolled up 200 pixels
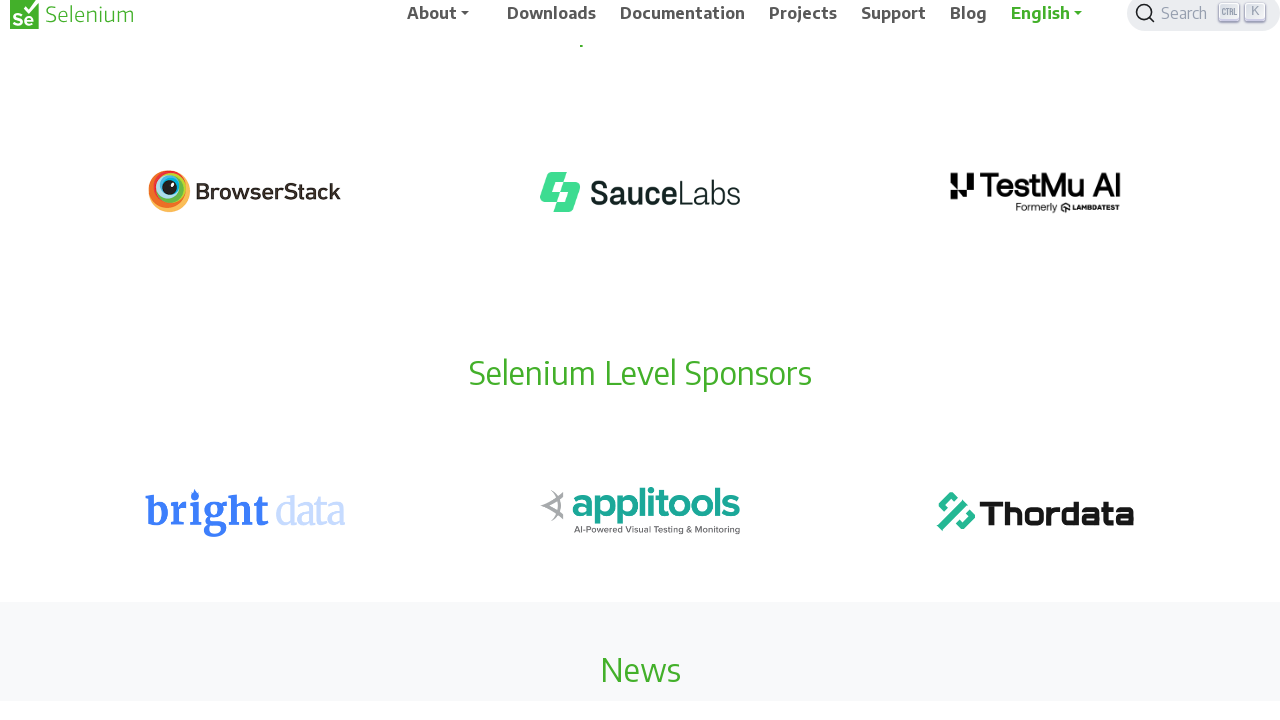

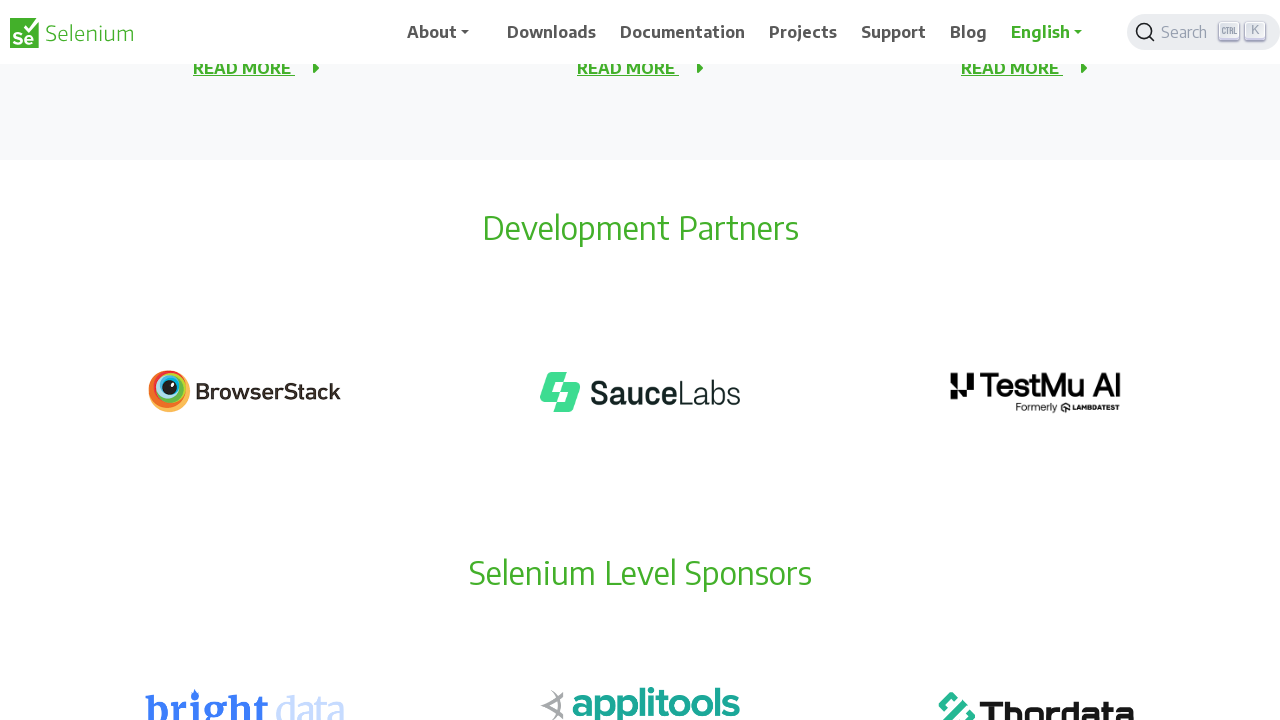